Tests static dropdown functionality by selecting currency option and verifying available dropdown values

Starting URL: https://rahulshettyacademy.com/dropdownsPractise/

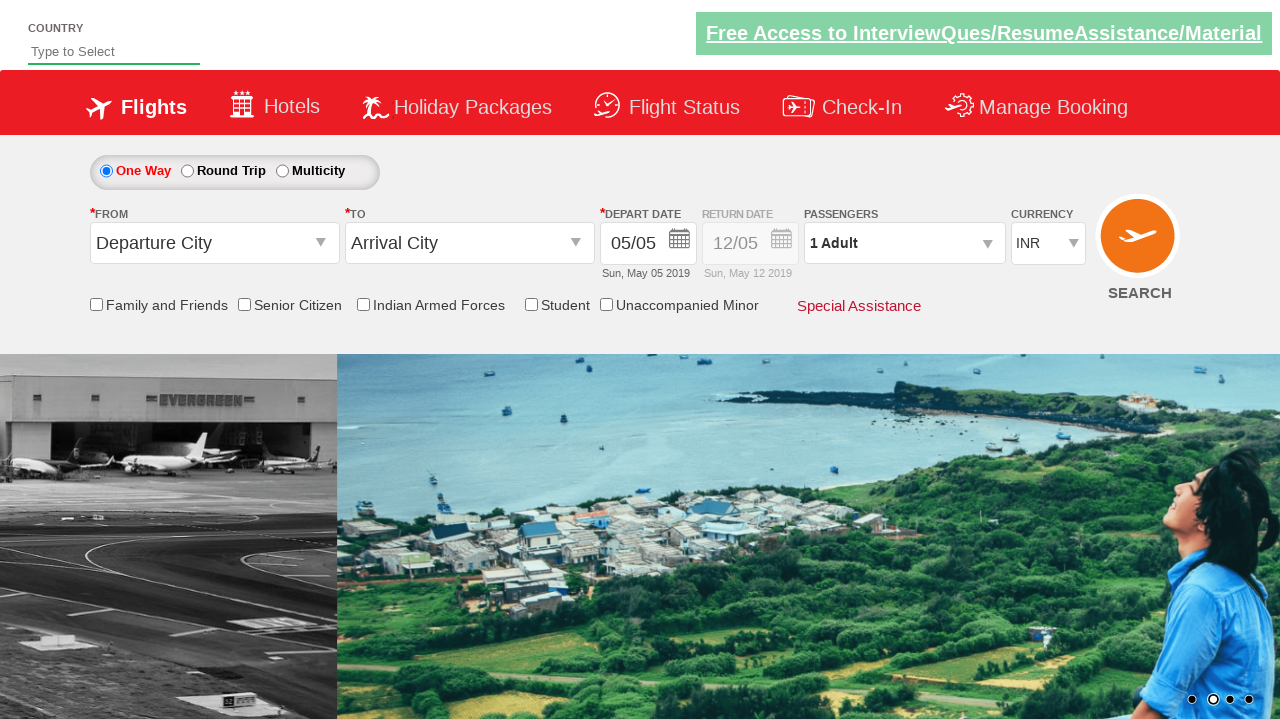

Located currency dropdown element
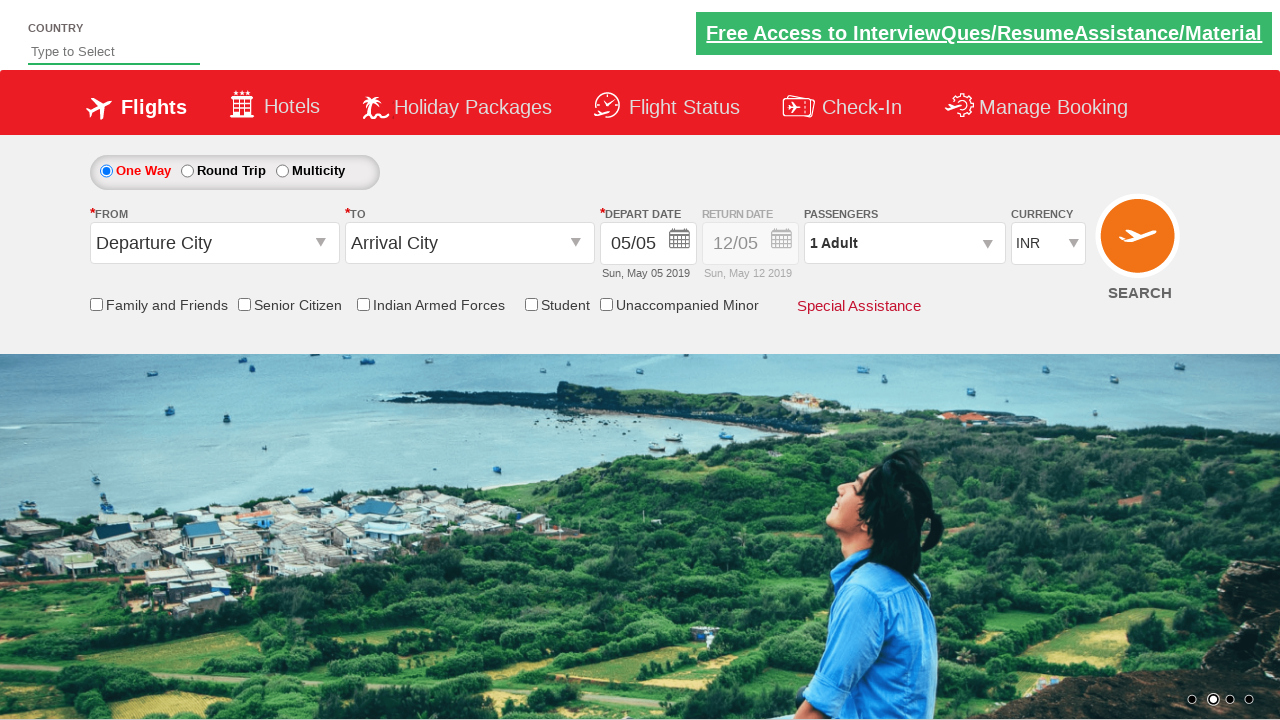

Selected USD option from currency dropdown (index 3) on select#ctl00_mainContent_DropDownListCurrency
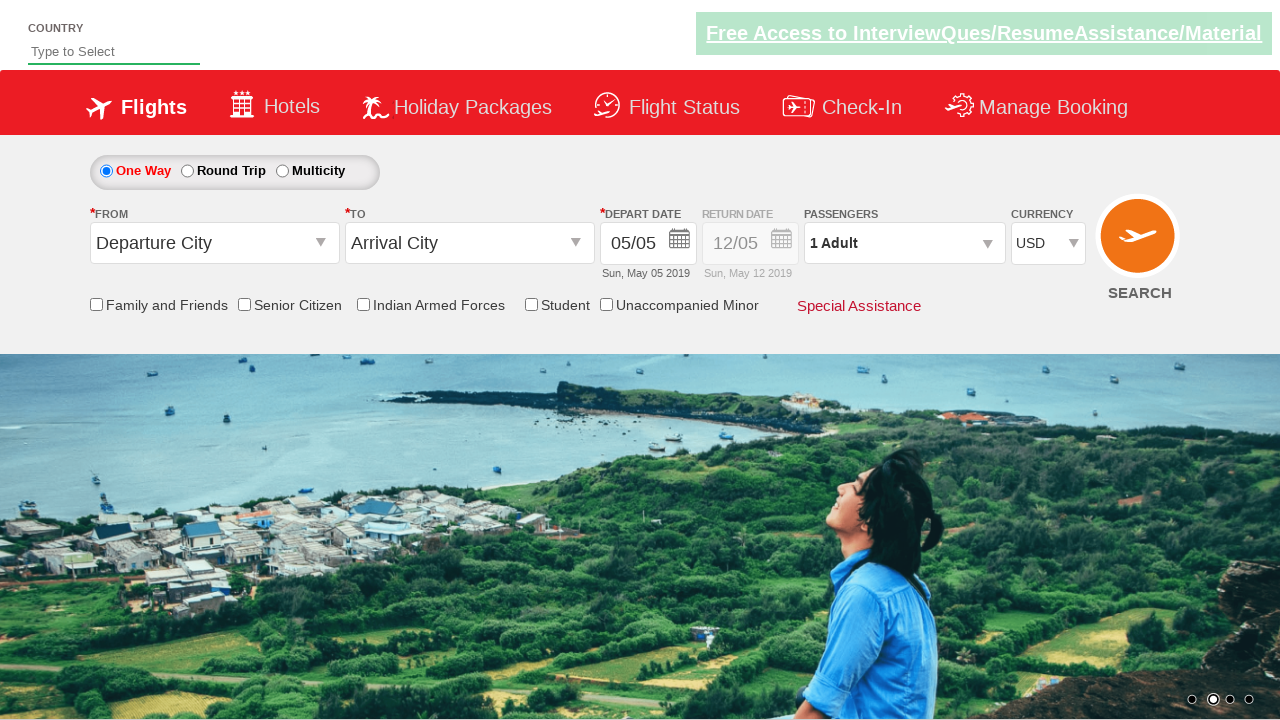

Retrieved all dropdown option values
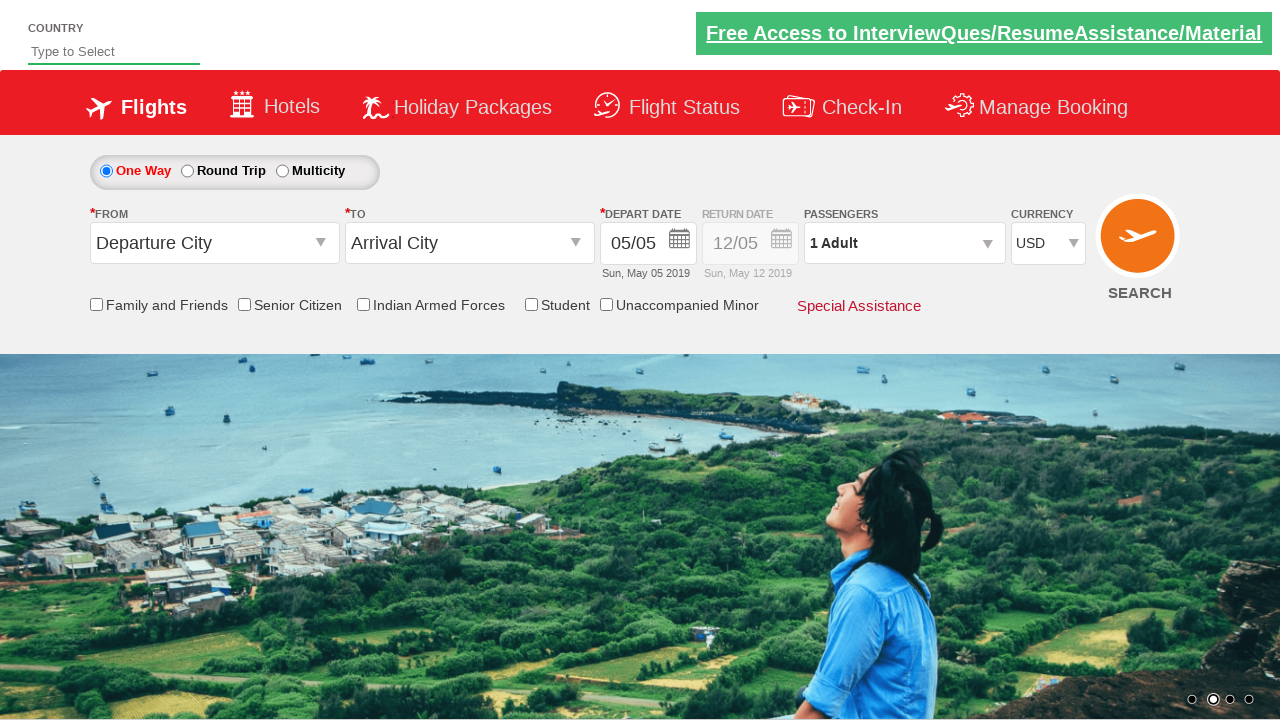

Printed all available dropdown options
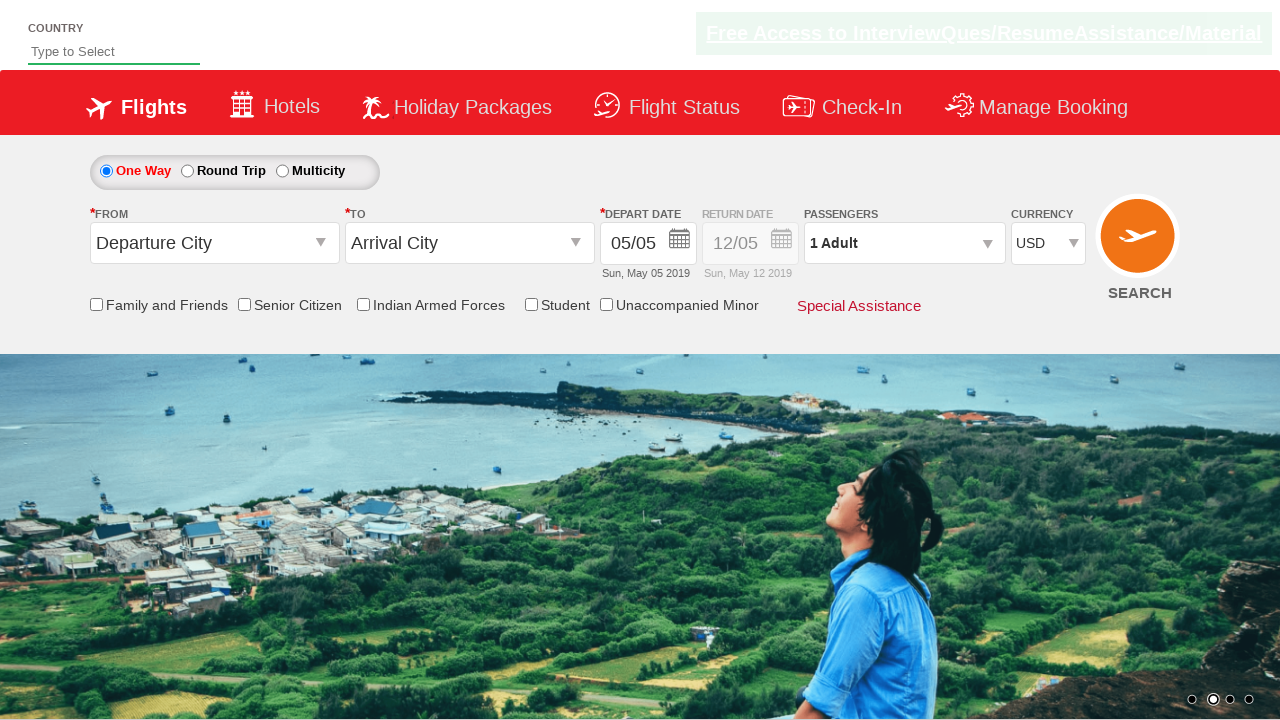

Retrieved selected dropdown value
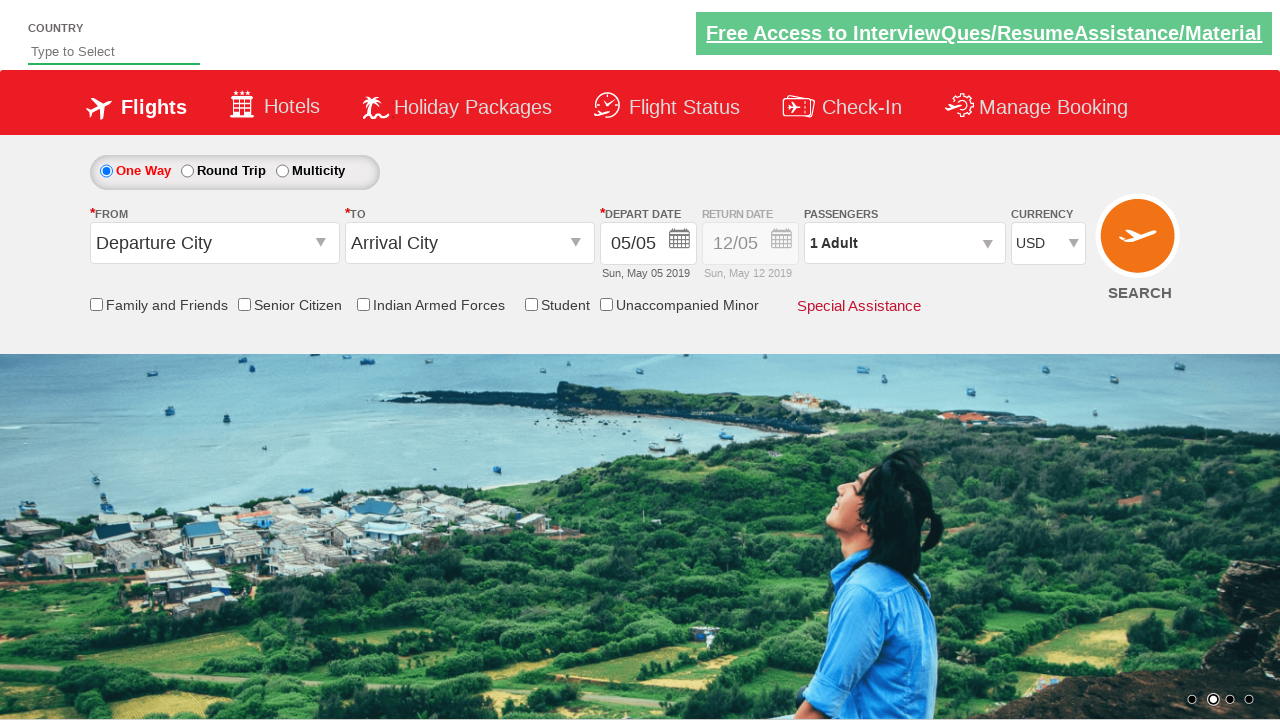

Retrieved text content of selected option
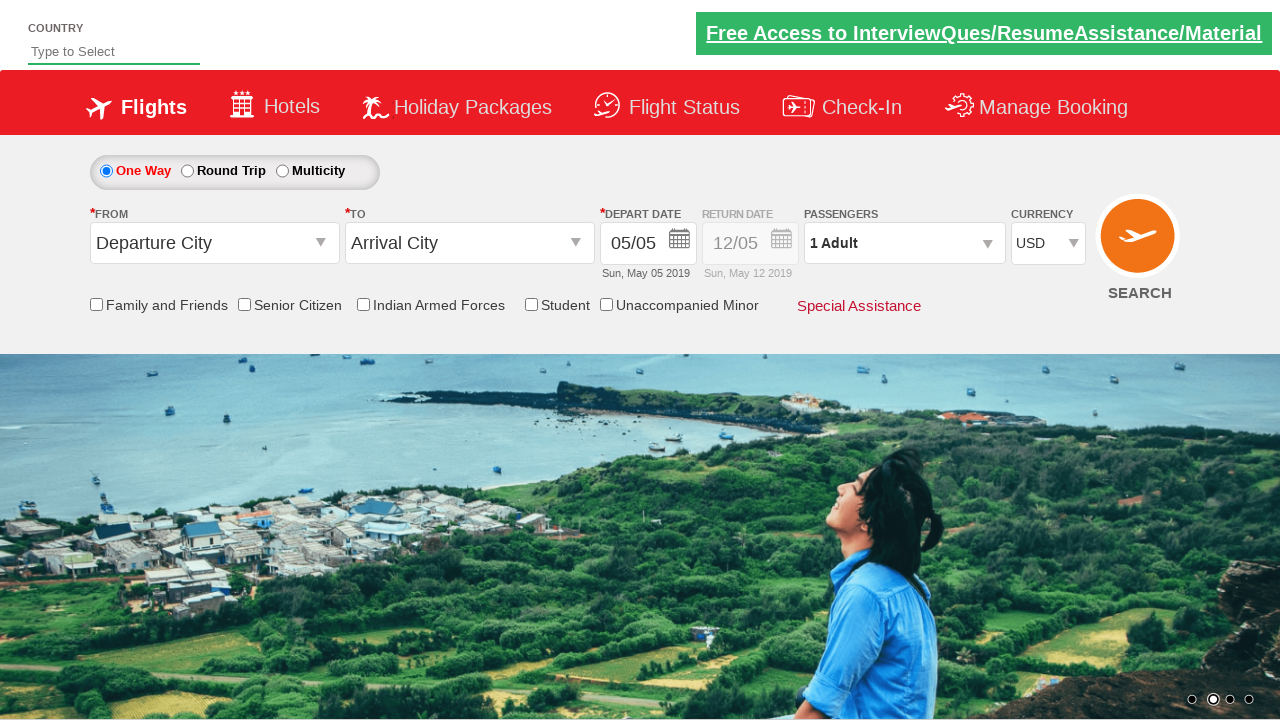

Verified selected currency is USD - Test PASSED
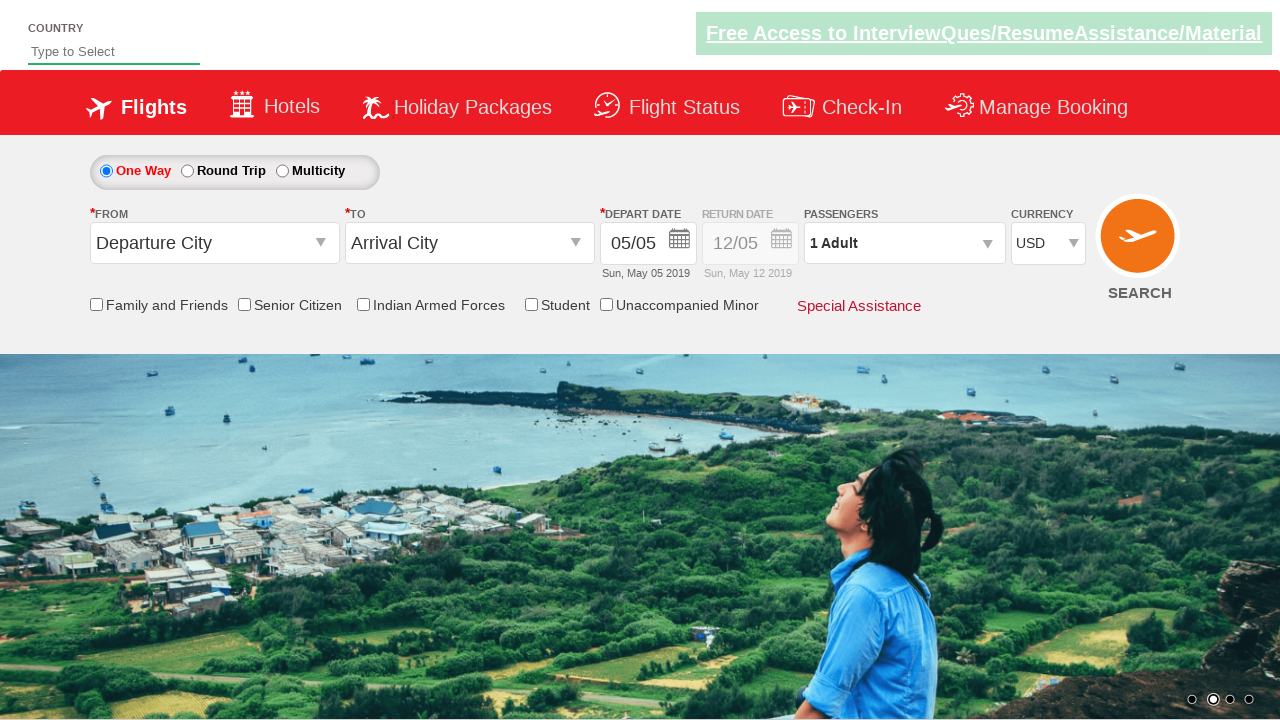

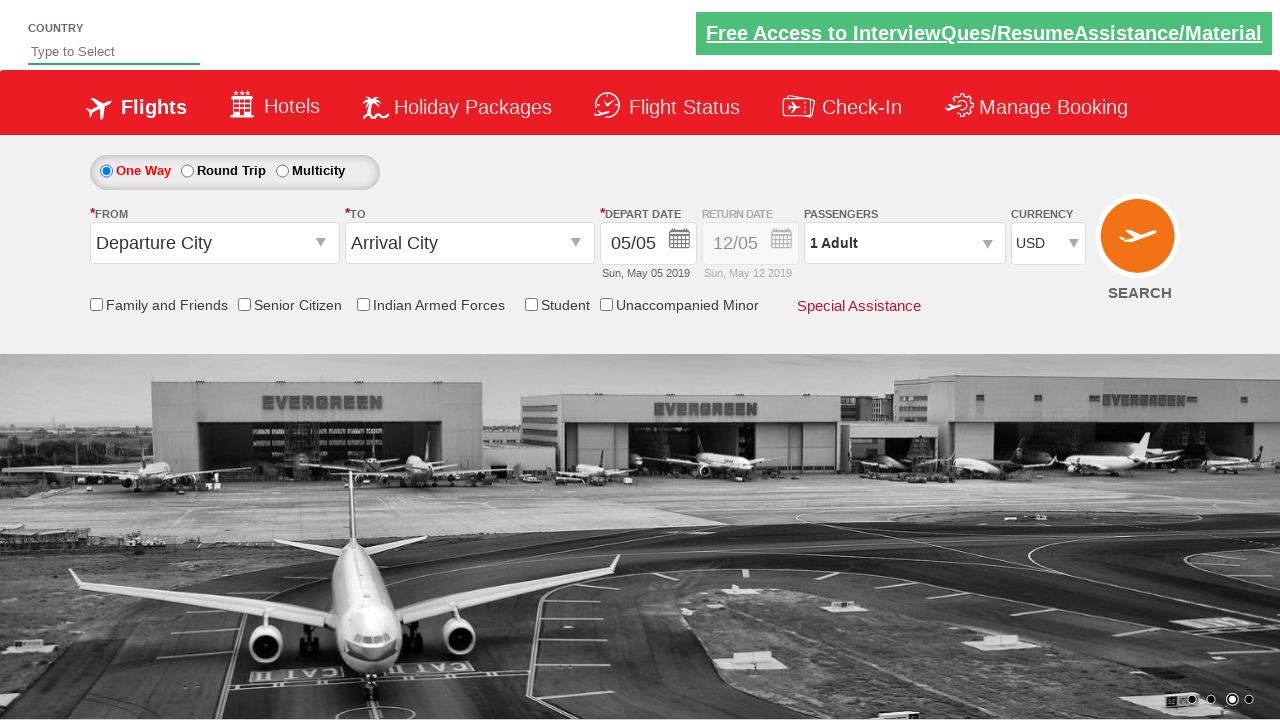